Navigates to the "past" page and verifies it contains 30 articles

Starting URL: http://news.ycombinator.com/

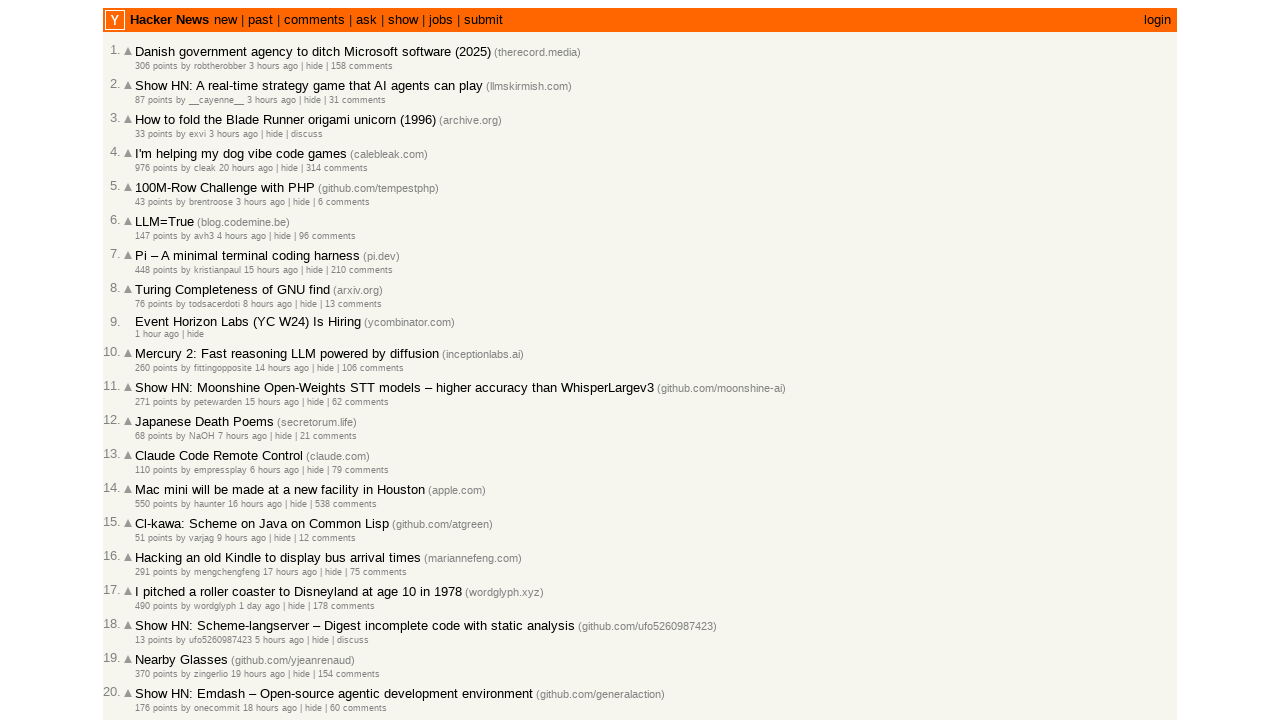

Clicked on 'past' link to navigate to past page at (260, 20) on a:has-text('past')
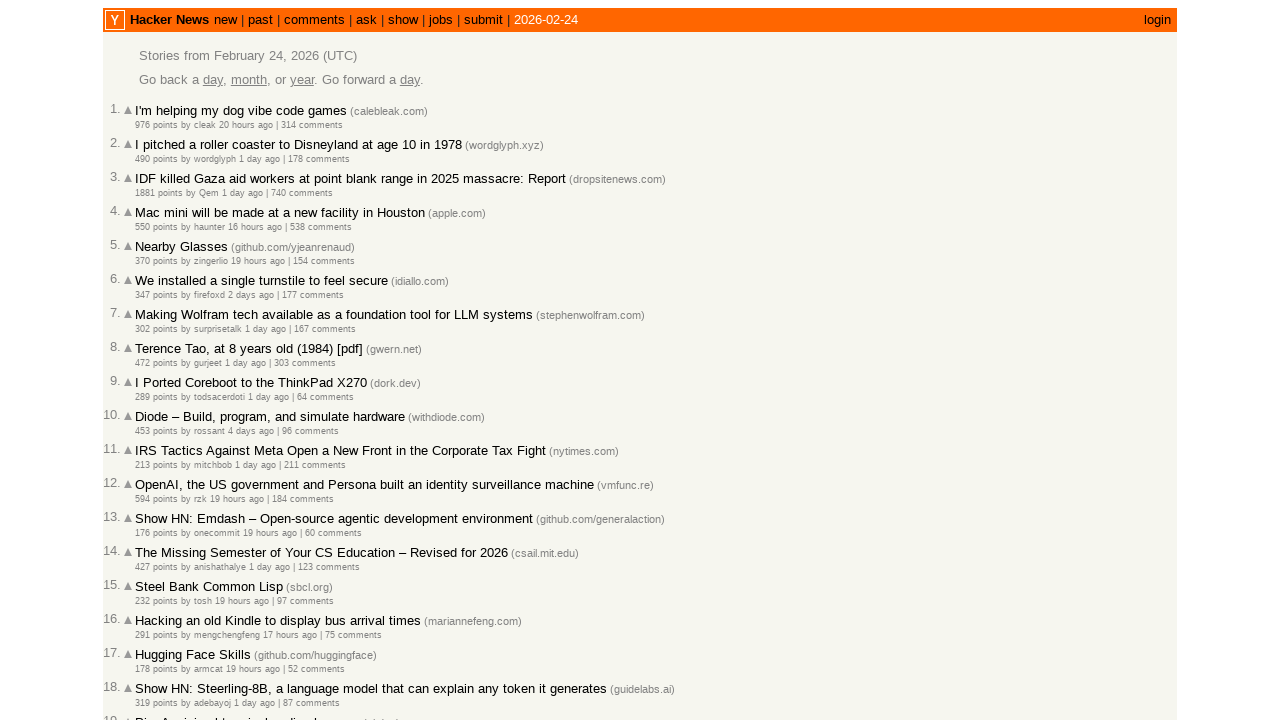

Articles loaded on past page
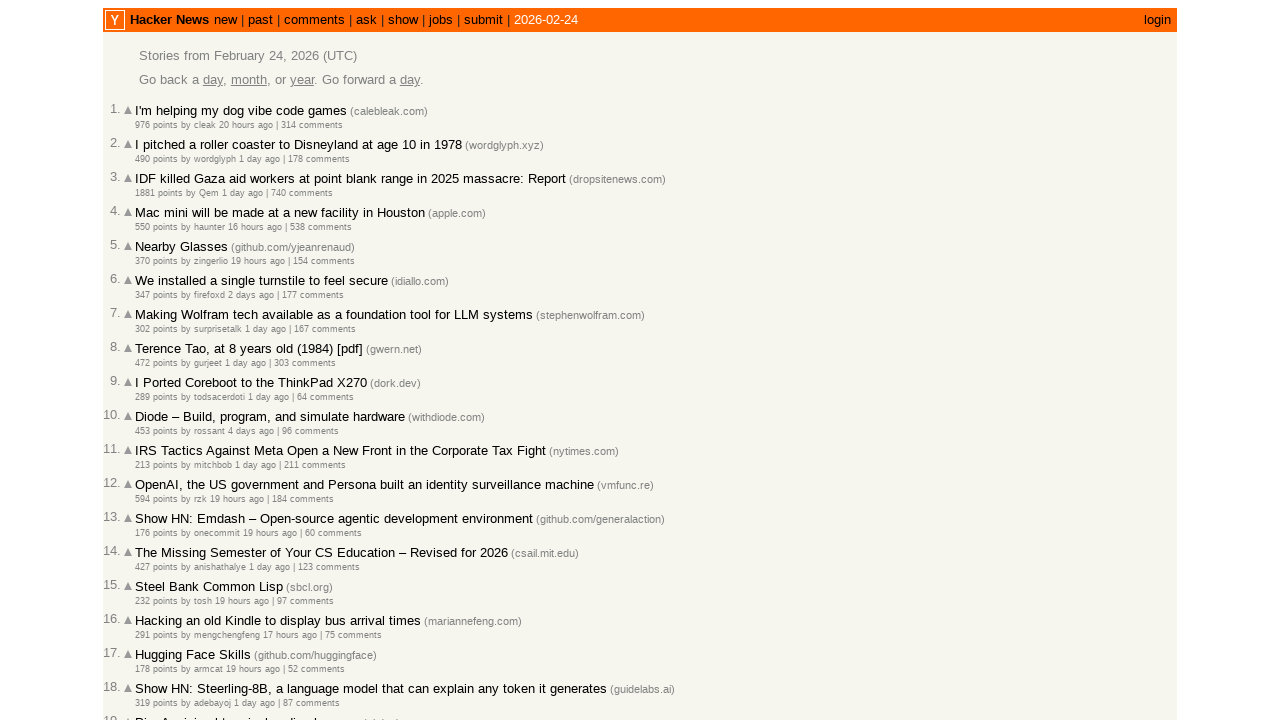

Counted 30 articles on past page
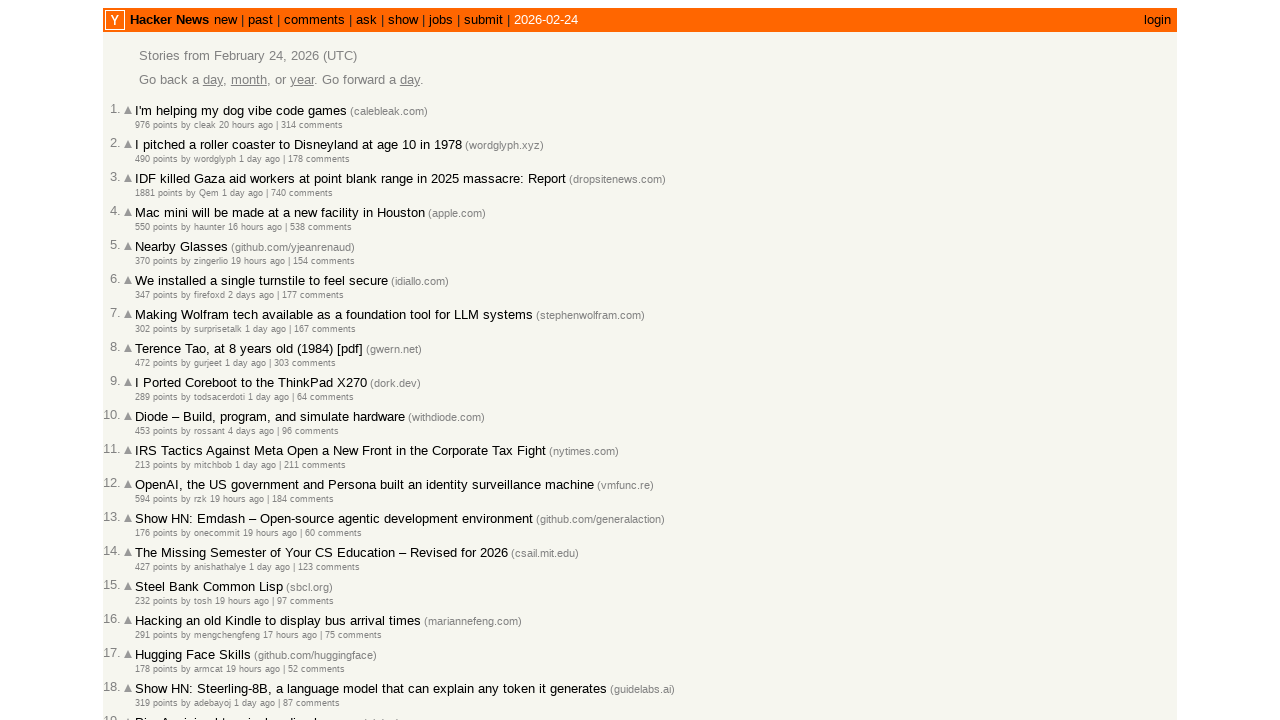

Verified that past page contains exactly 30 articles
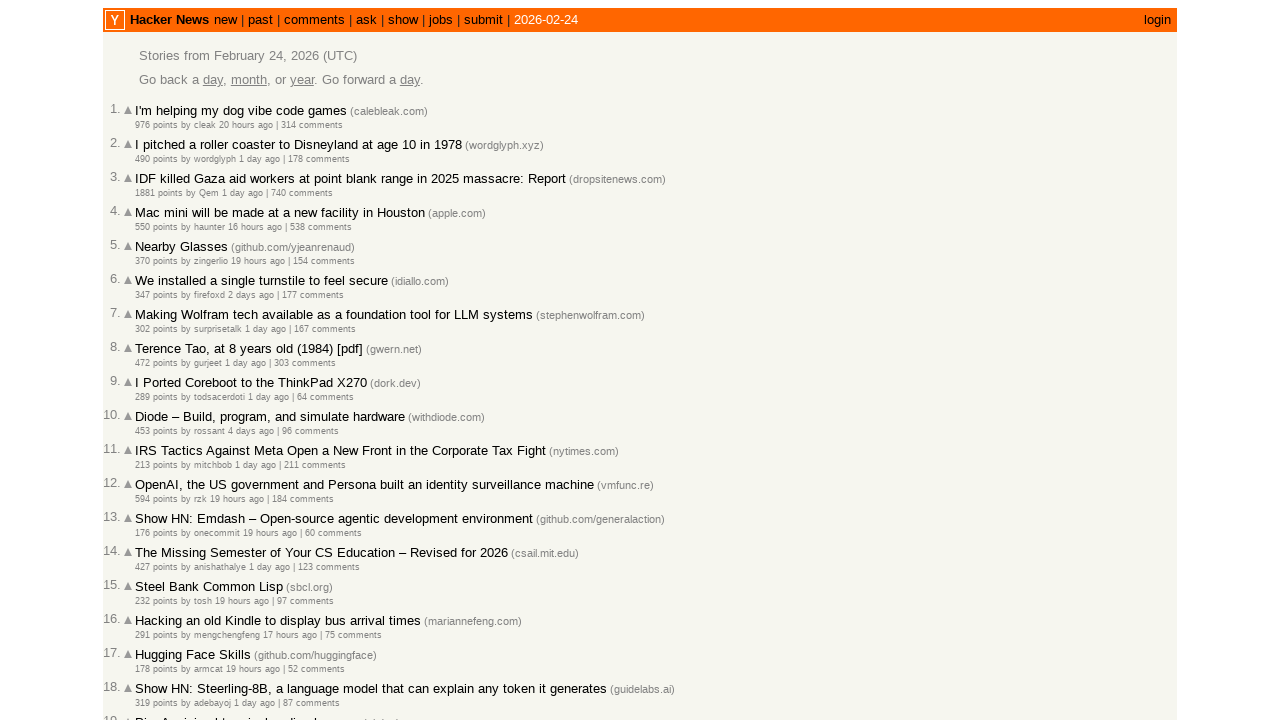

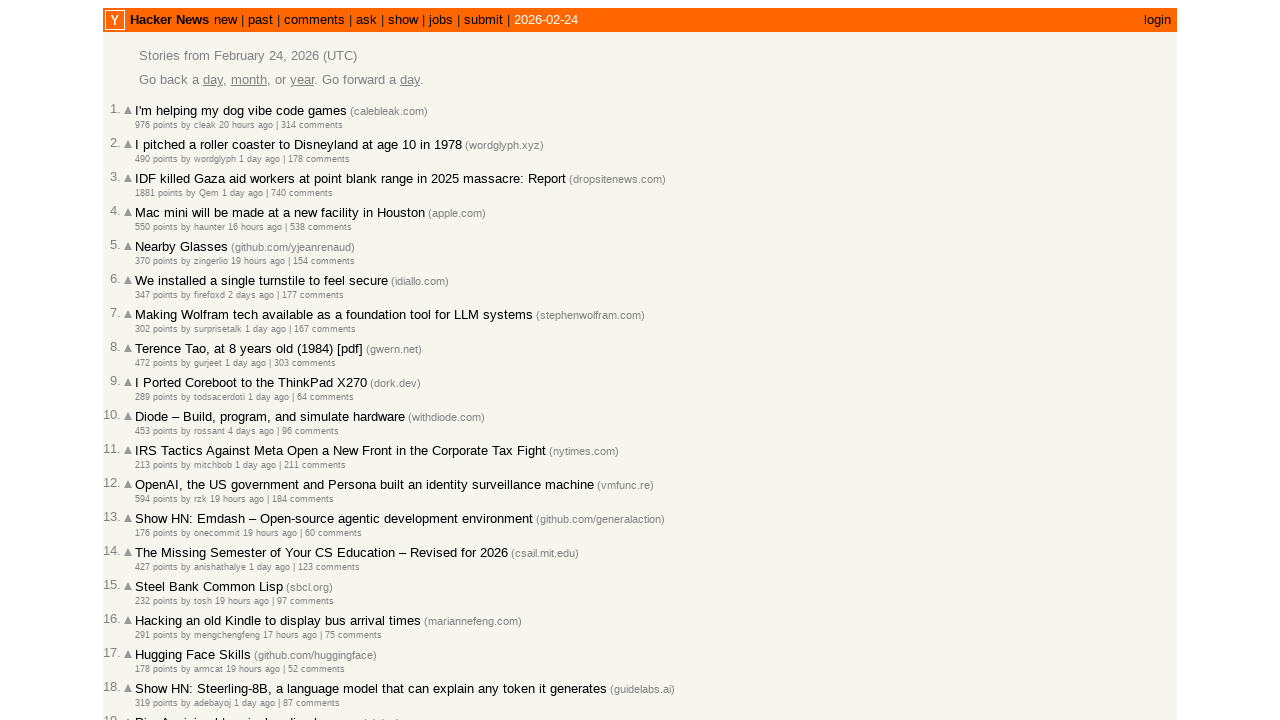